Tests window handling by clicking a link that opens a new tab, switching to the new tab, and verifying its title is "New Window"

Starting URL: https://the-internet.herokuapp.com/windows

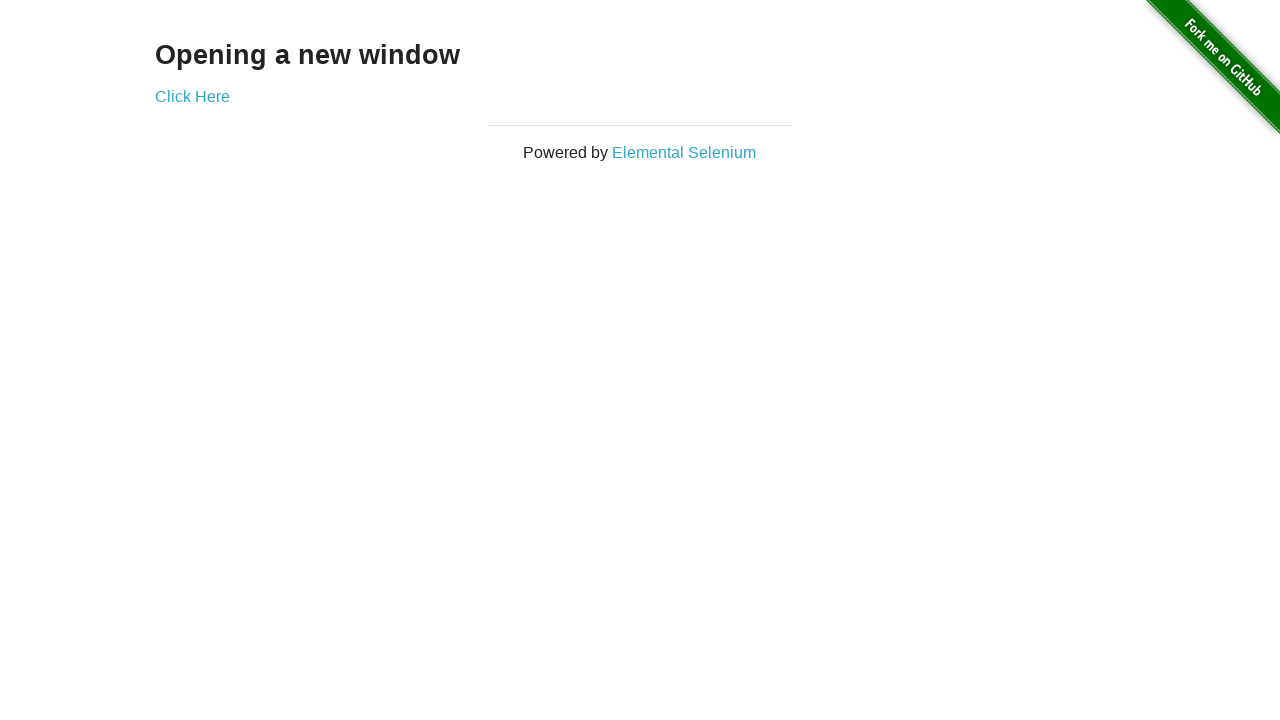

Clicked 'Click Here' link to open new tab at (192, 96) on text=Click Here
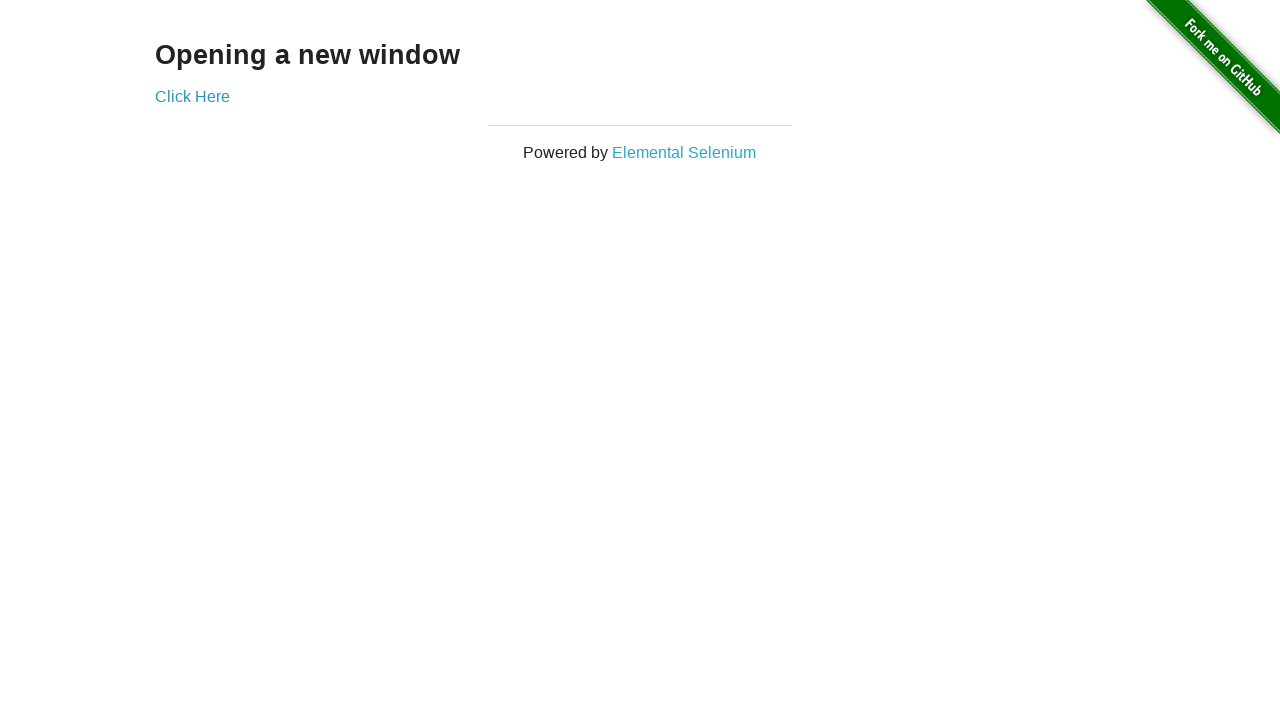

Captured new page object from context
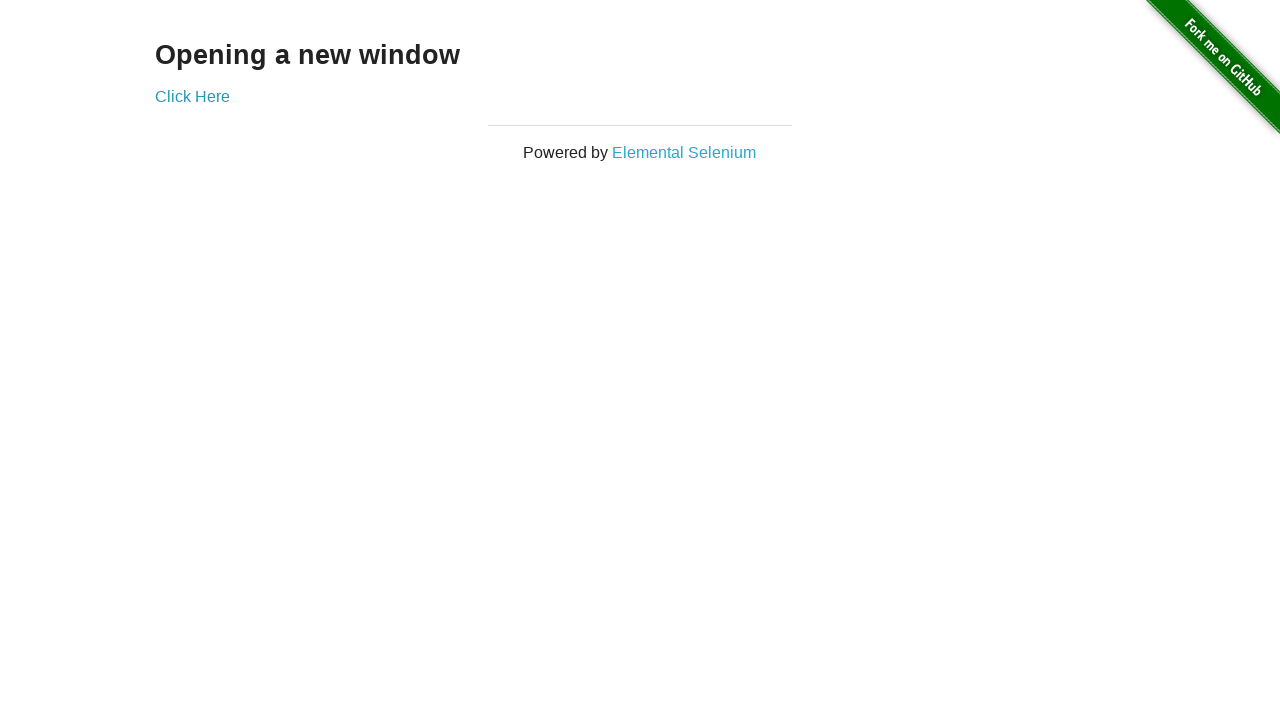

New page finished loading
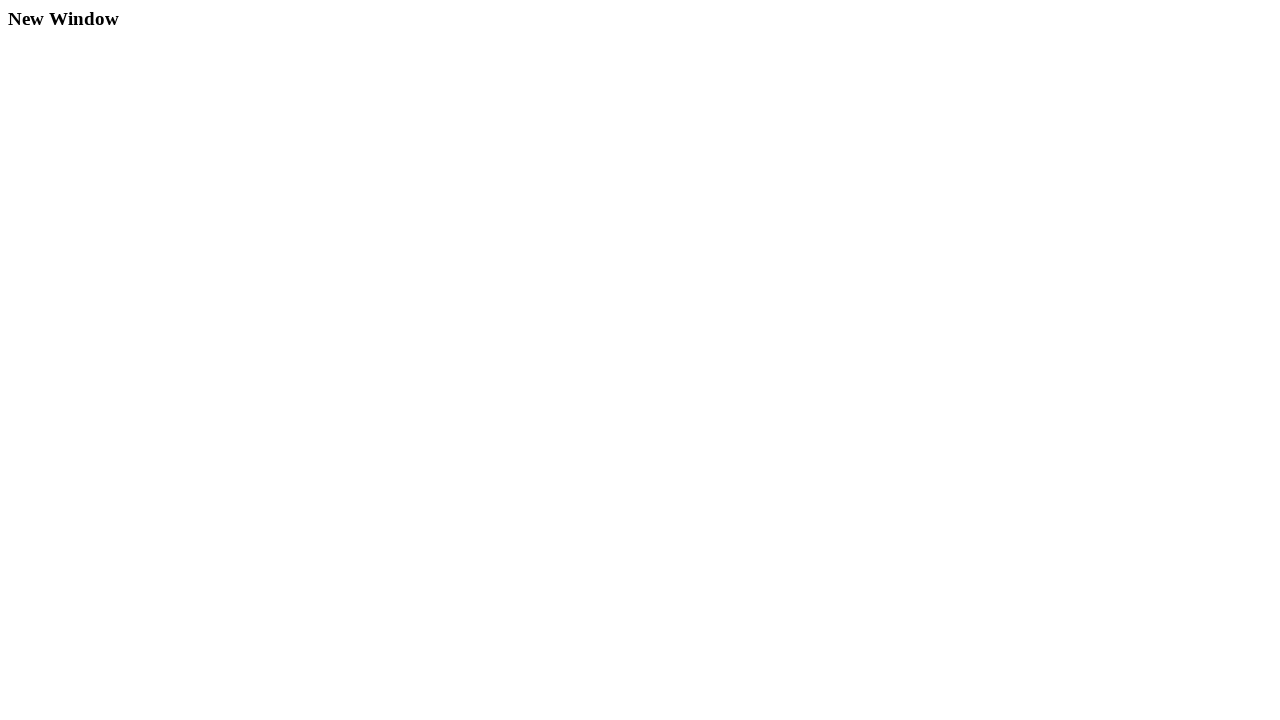

Verified new page title is 'New Window'
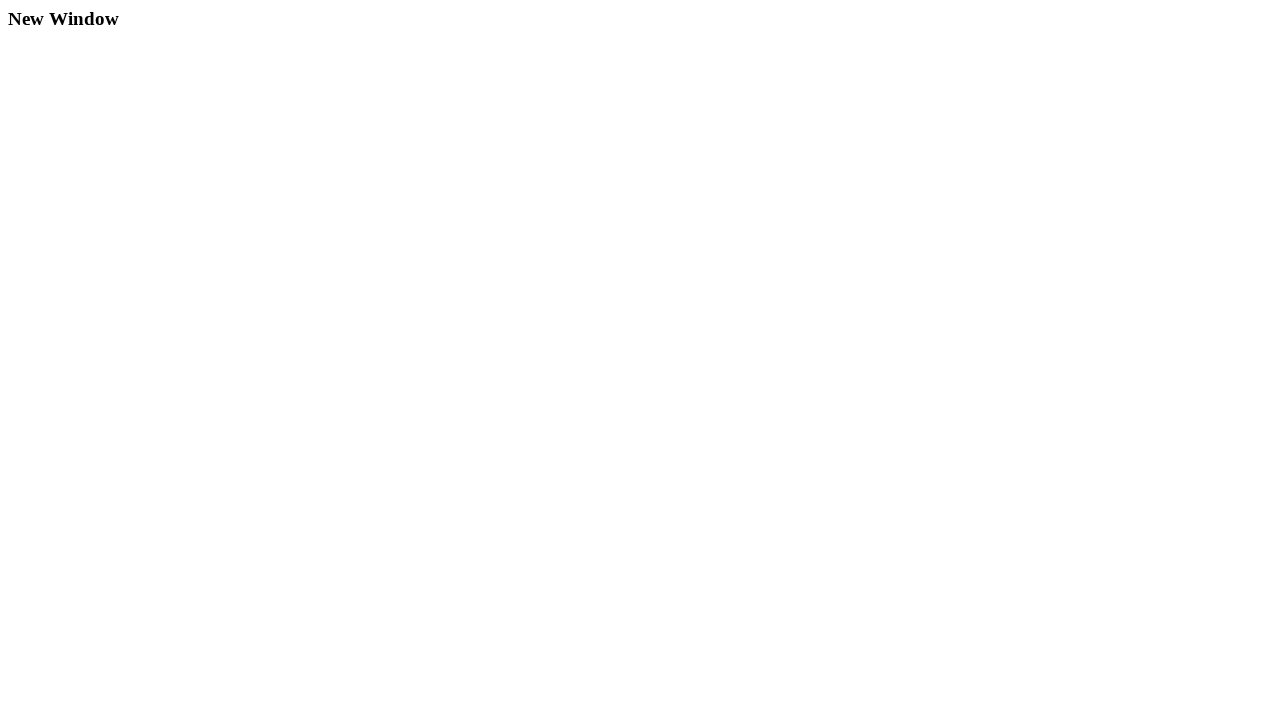

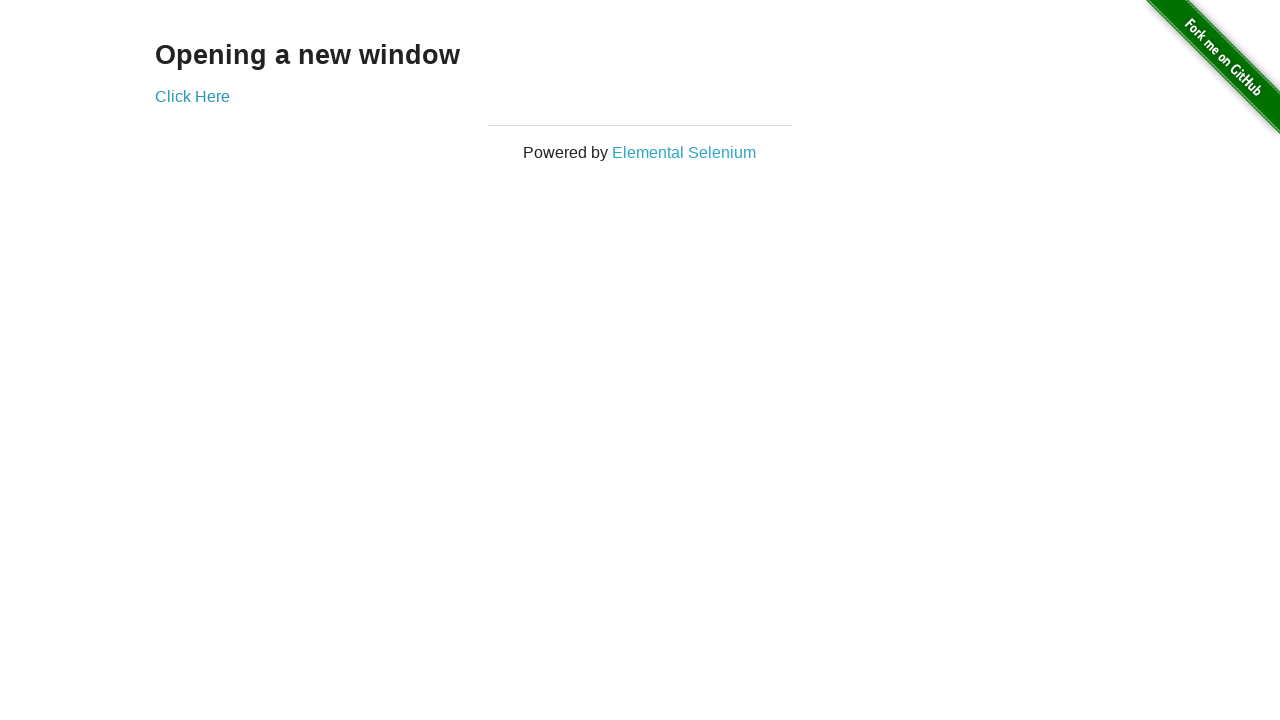